Tests the Add/Remove Elements functionality by clicking the add element button, verifying a delete button appears, then clicking delete and verifying the button is removed.

Starting URL: https://the-internet.herokuapp.com/

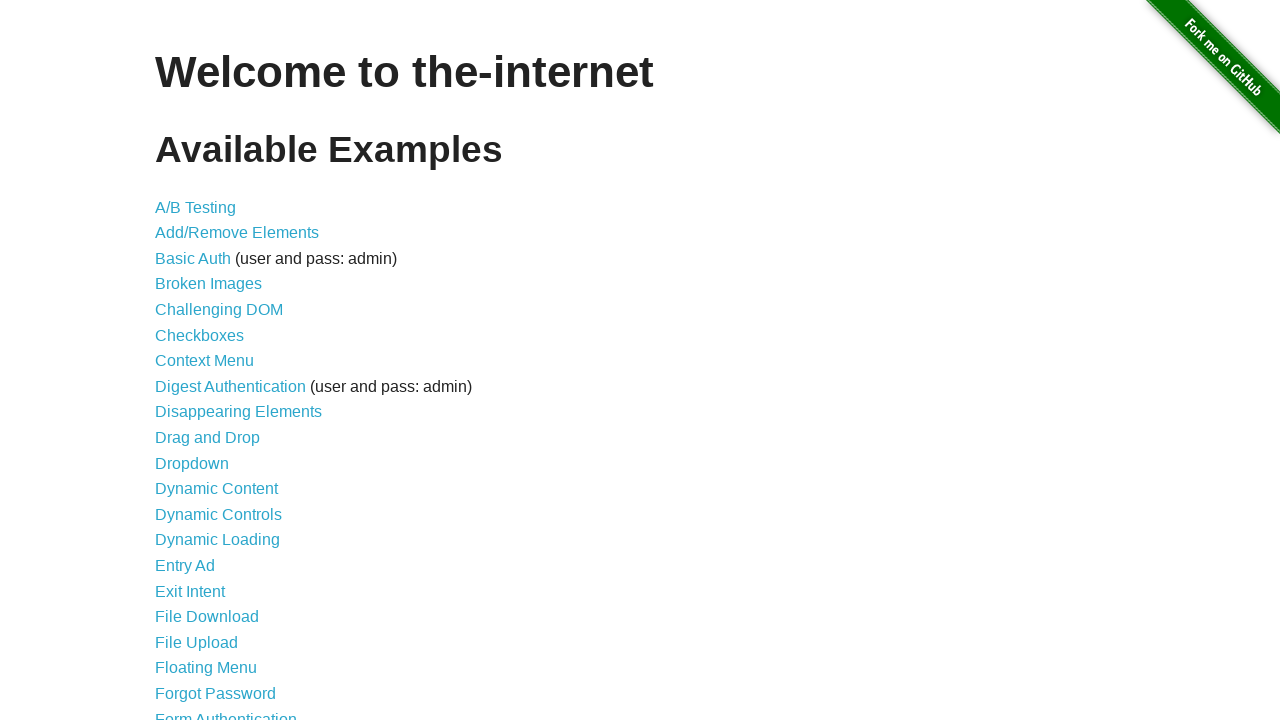

Clicked on Add/Remove Elements link at (237, 233) on xpath=//*[contains(text(),'Add/Remove Elements')]
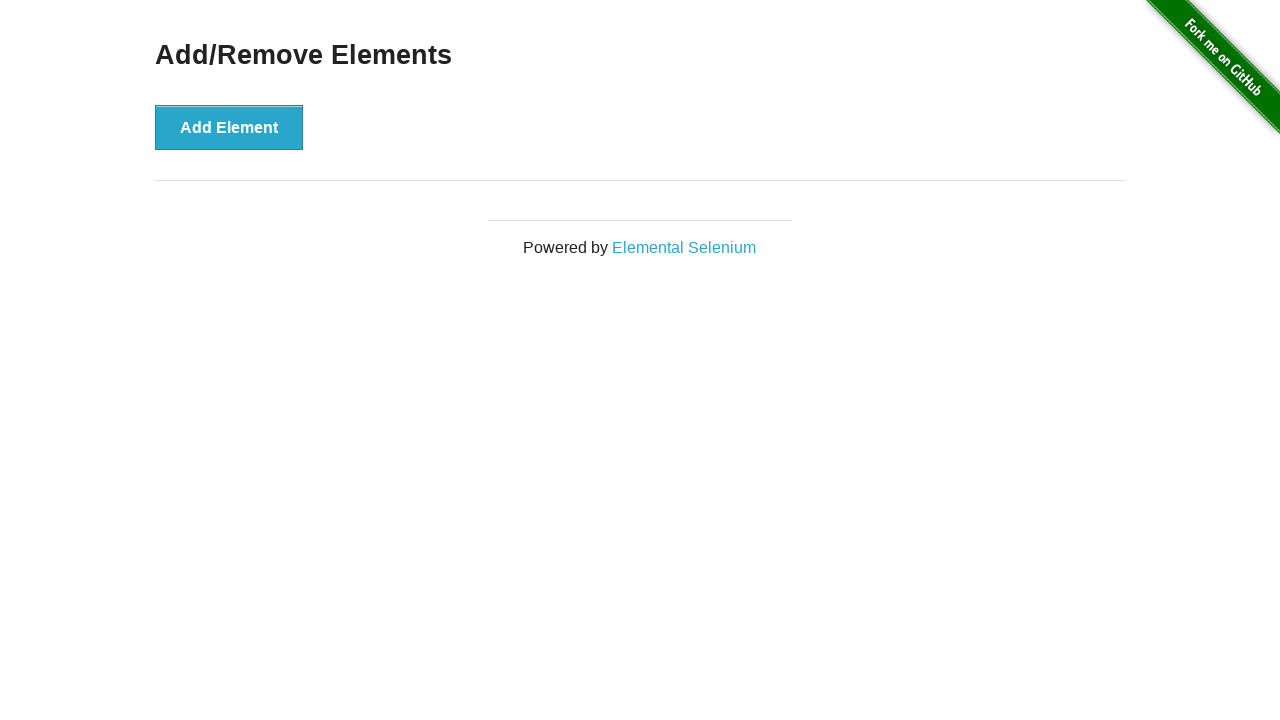

Waited for Add/Remove Elements page to load
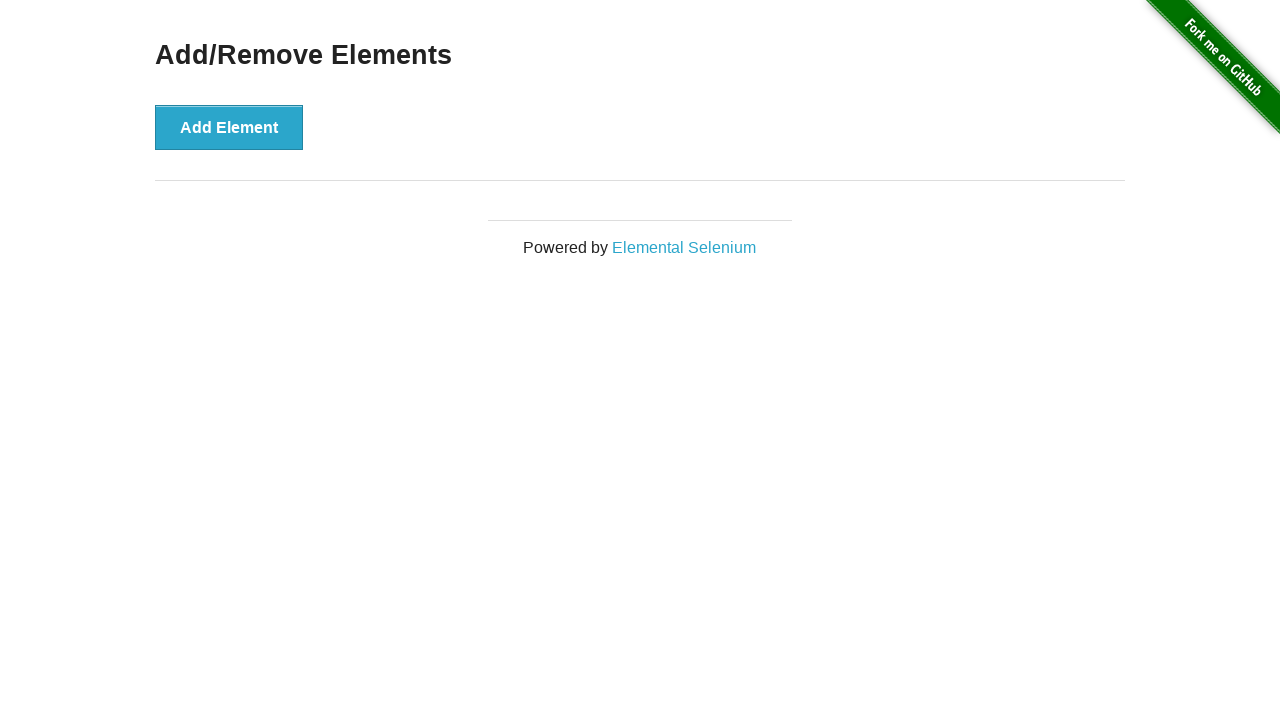

Page heading loaded
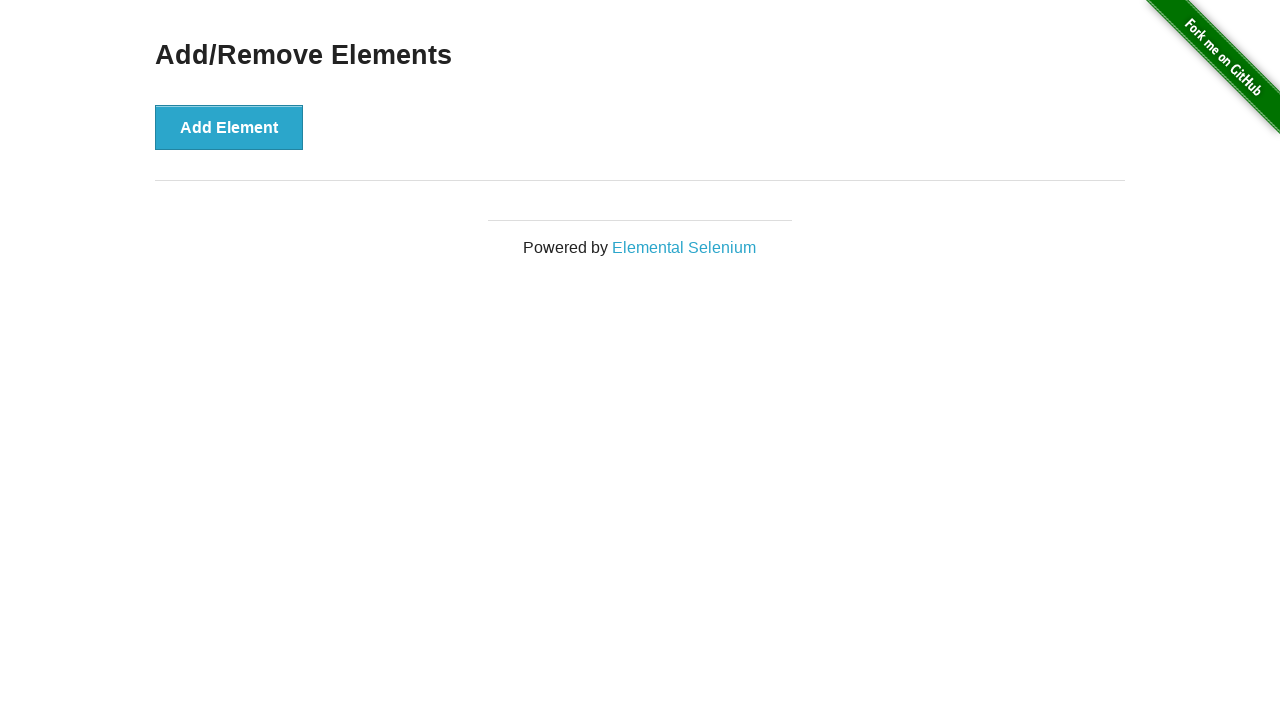

Clicked Add Element button at (229, 127) on xpath=//button[@onclick='addElement()']
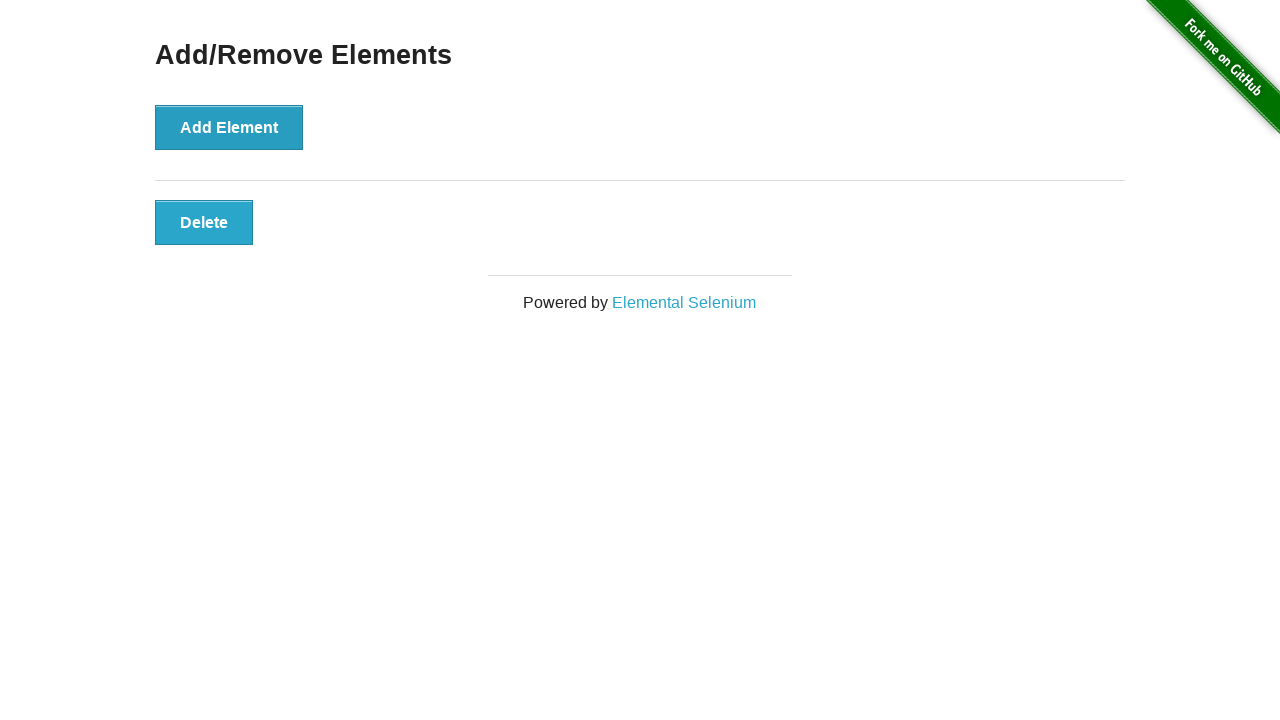

Delete button appeared after adding element
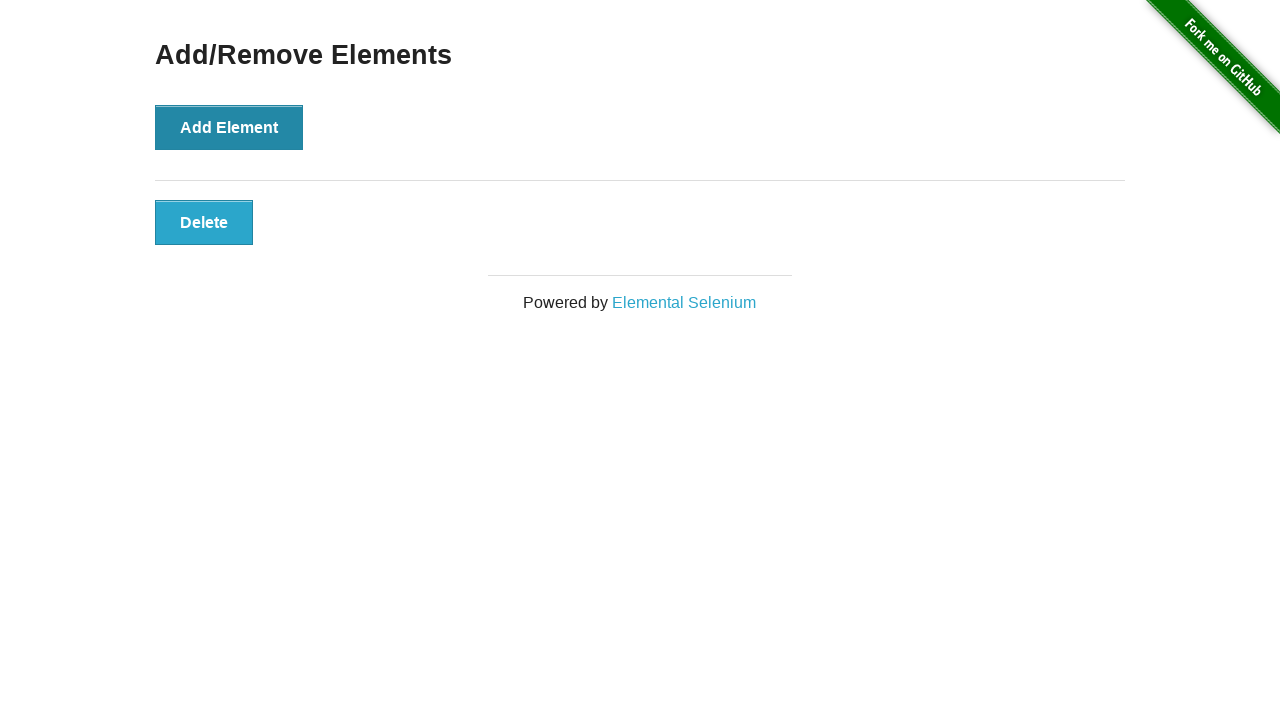

Clicked Delete button to remove element at (204, 222) on xpath=//button[@onclick='deleteElement()']
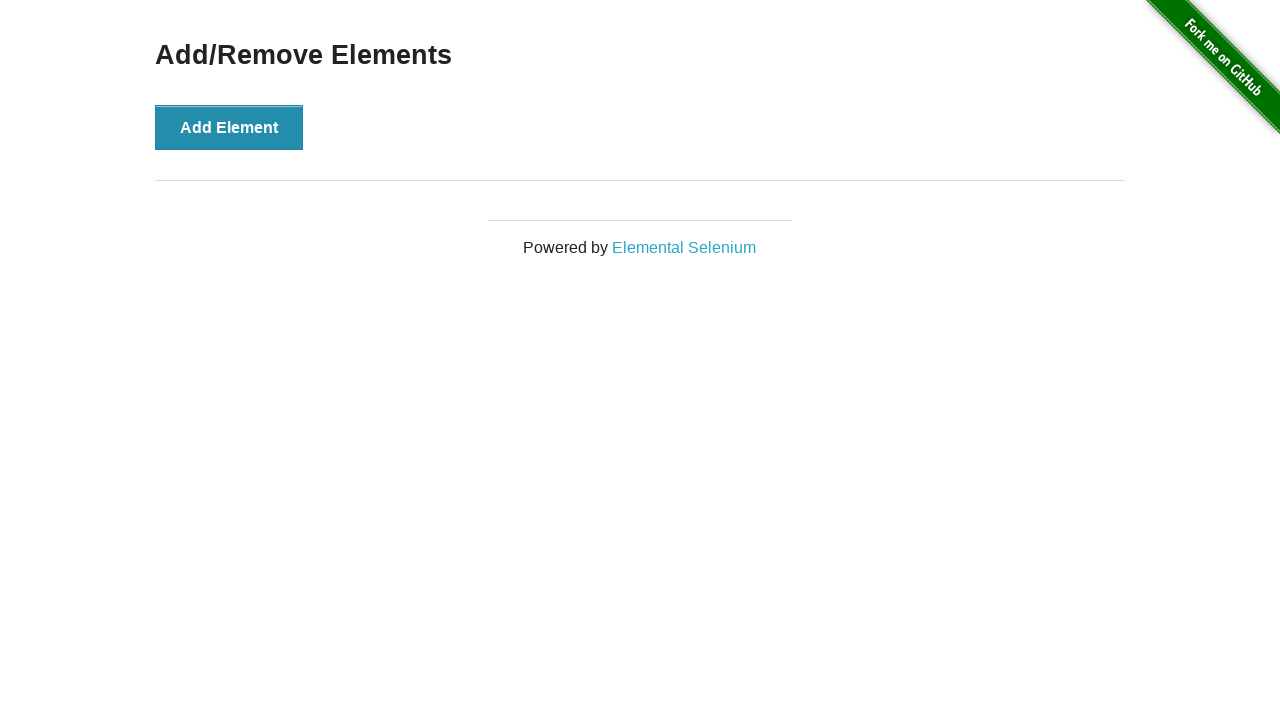

Verified Add Element button is still visible after deletion
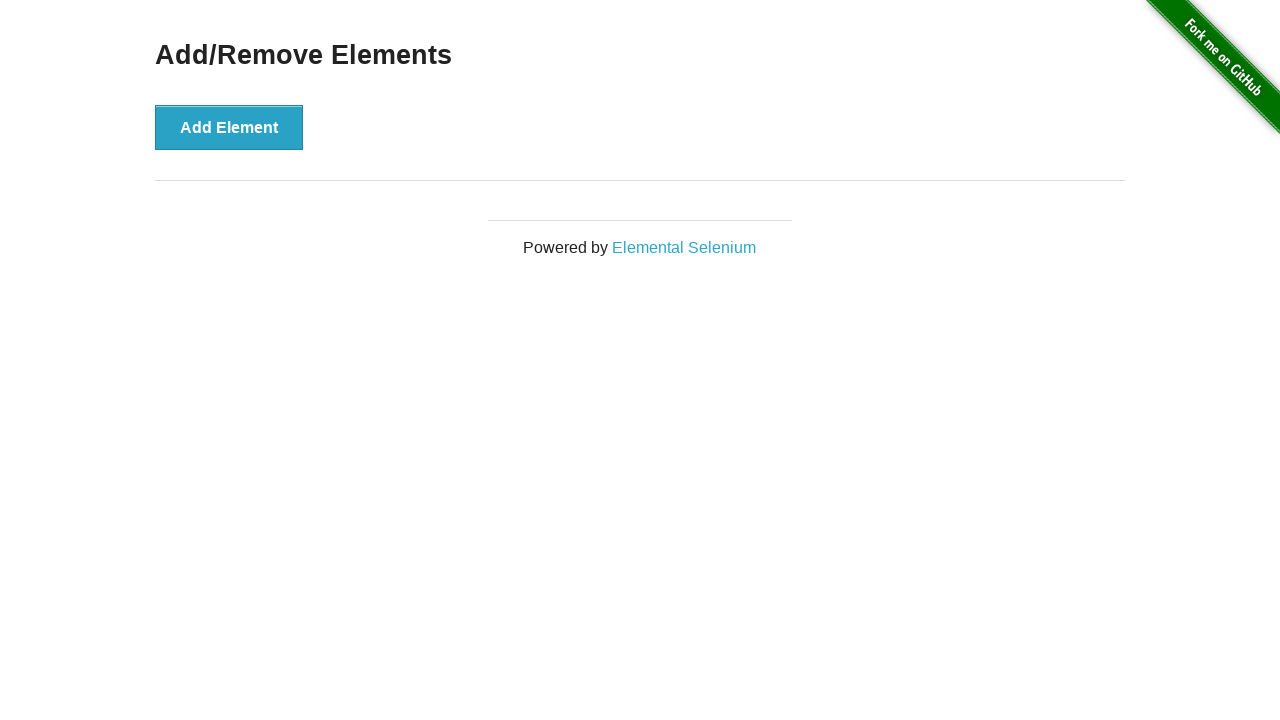

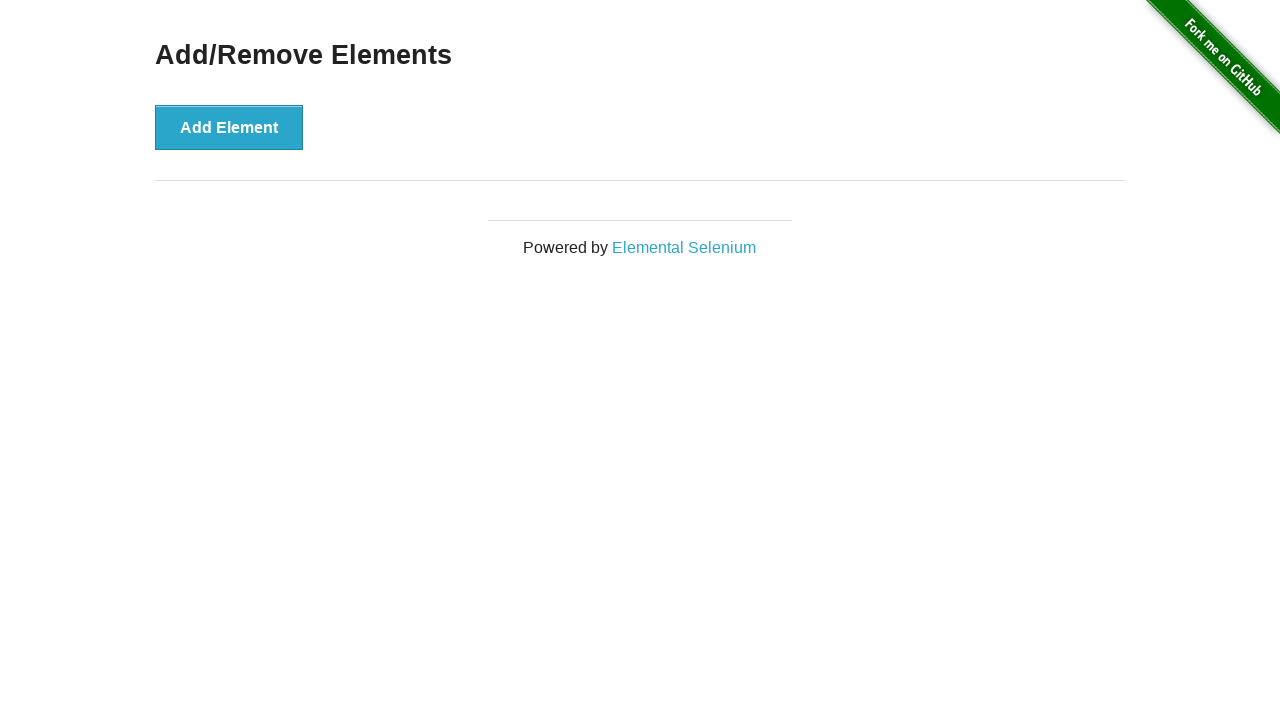